Tests dropdown selection functionality by selecting options using both value and visible text methods

Starting URL: https://the-internet.herokuapp.com/dropdown

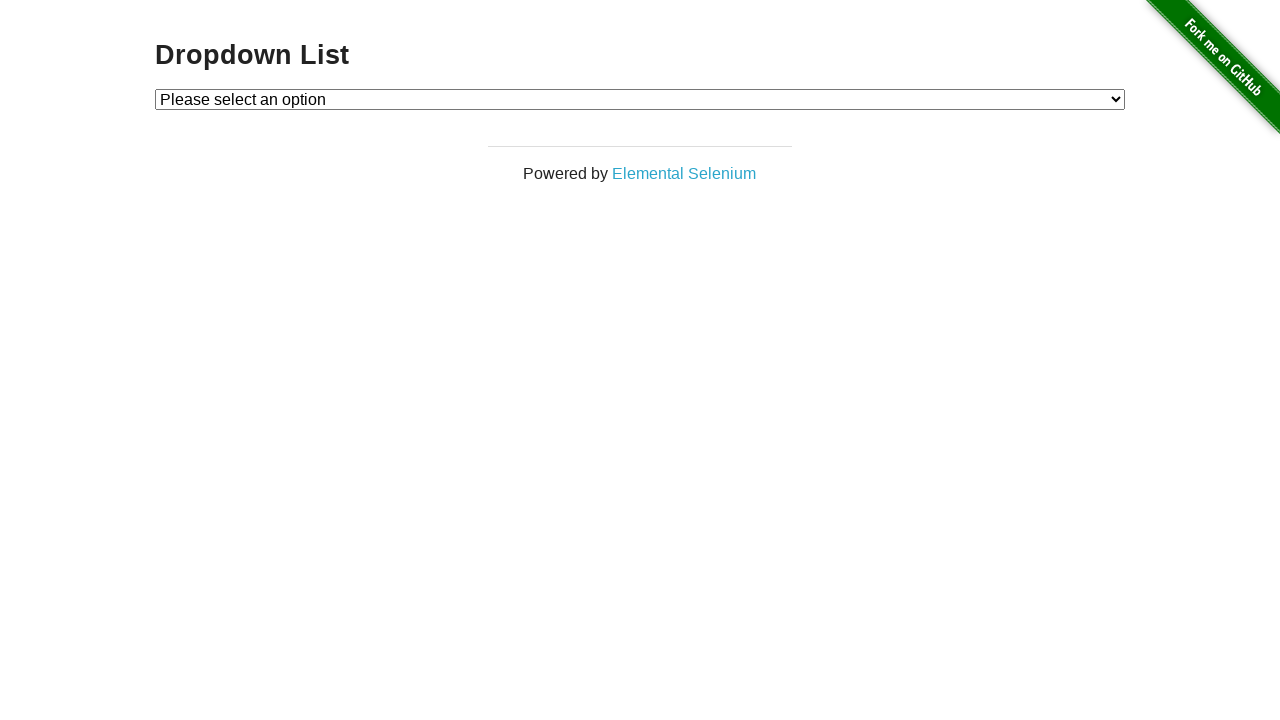

Selected dropdown option with value '1' on select#dropdown
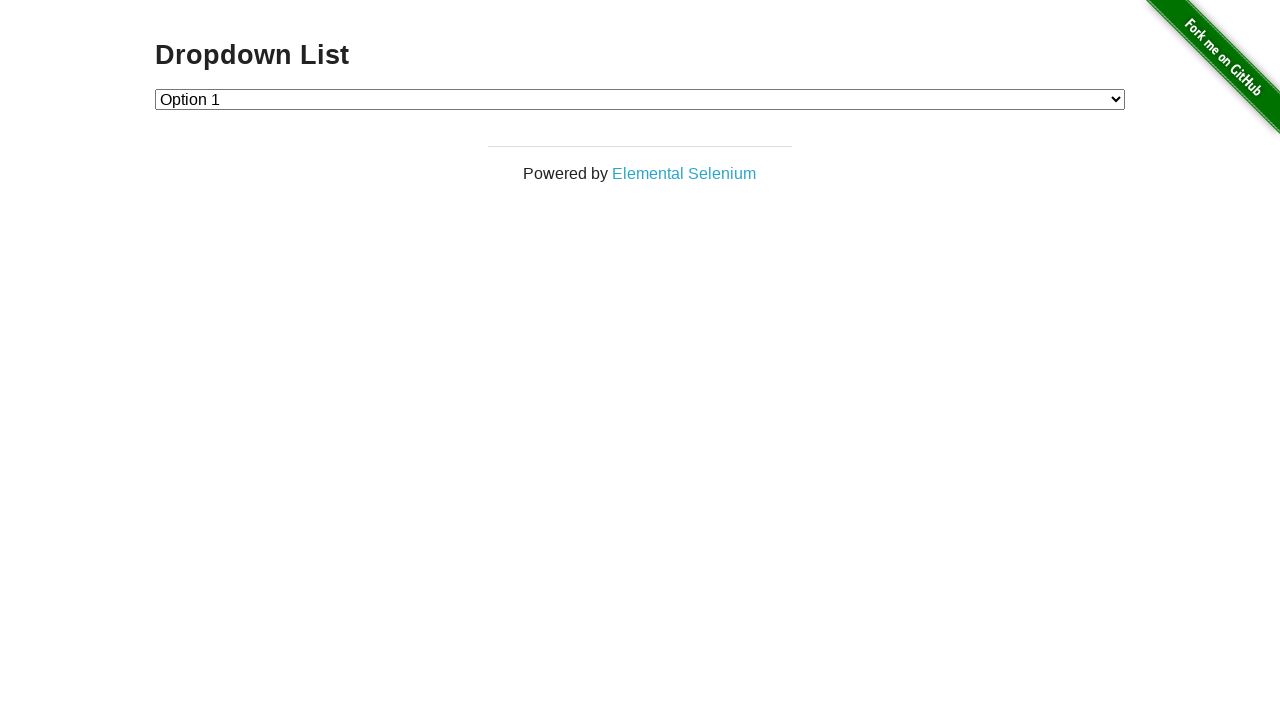

Selected dropdown option with value '2' on select#dropdown
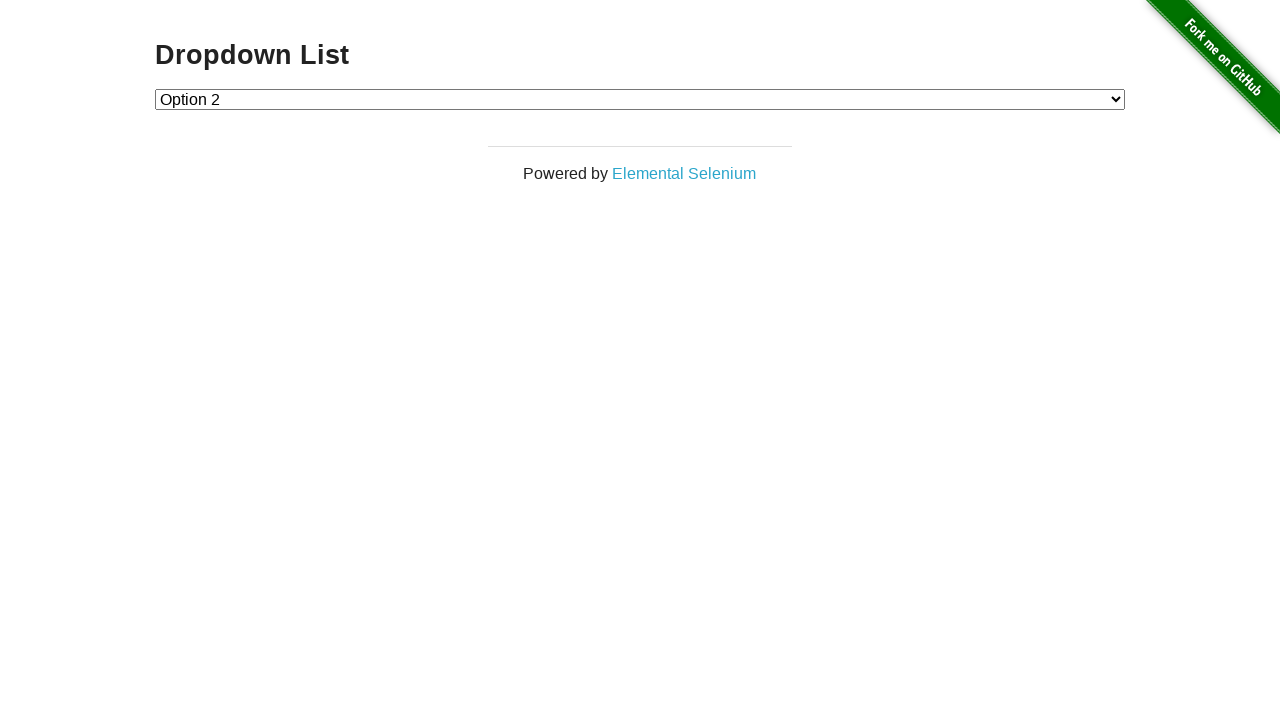

Selected dropdown option with visible text 'Option 1' on select#dropdown
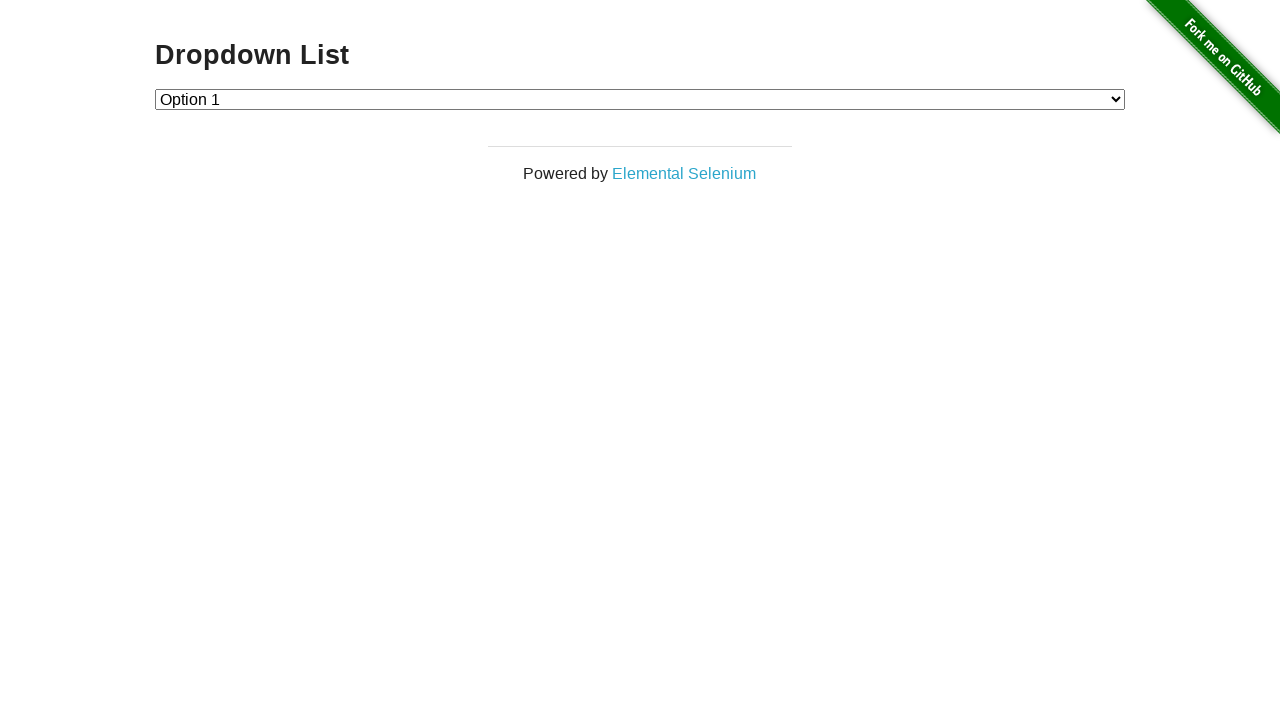

Selected dropdown option with visible text 'Option 2' on select#dropdown
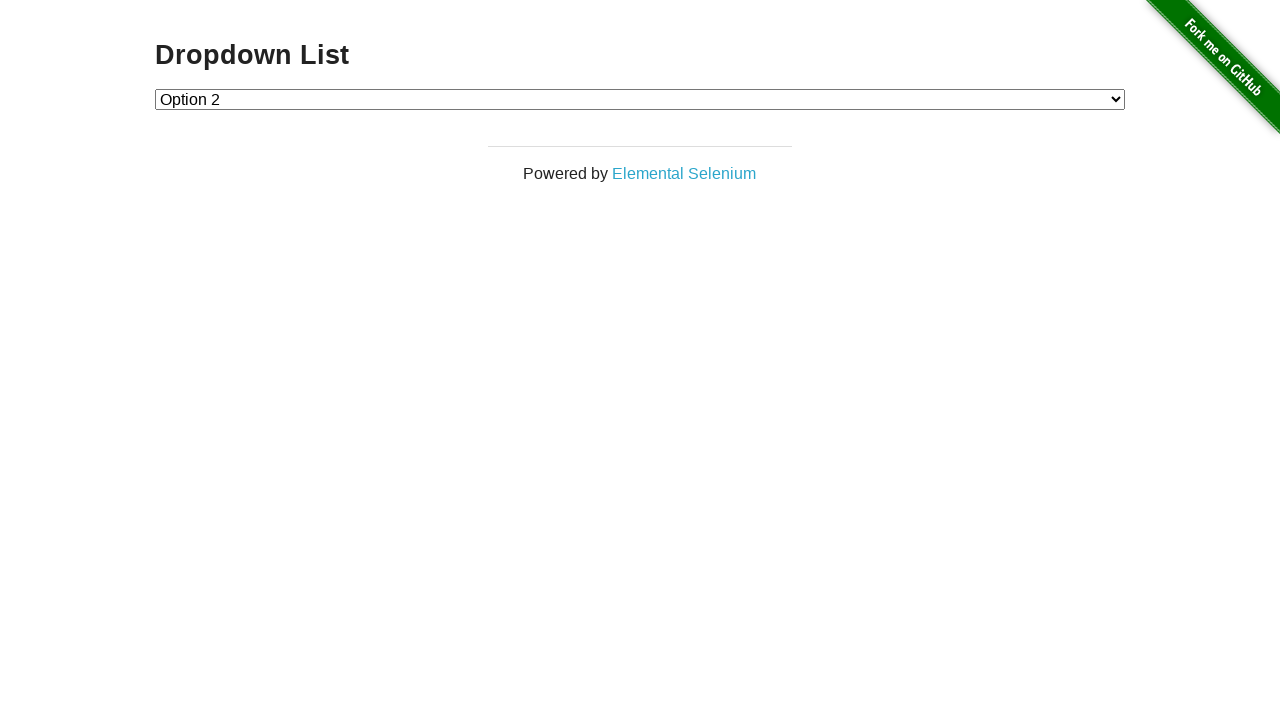

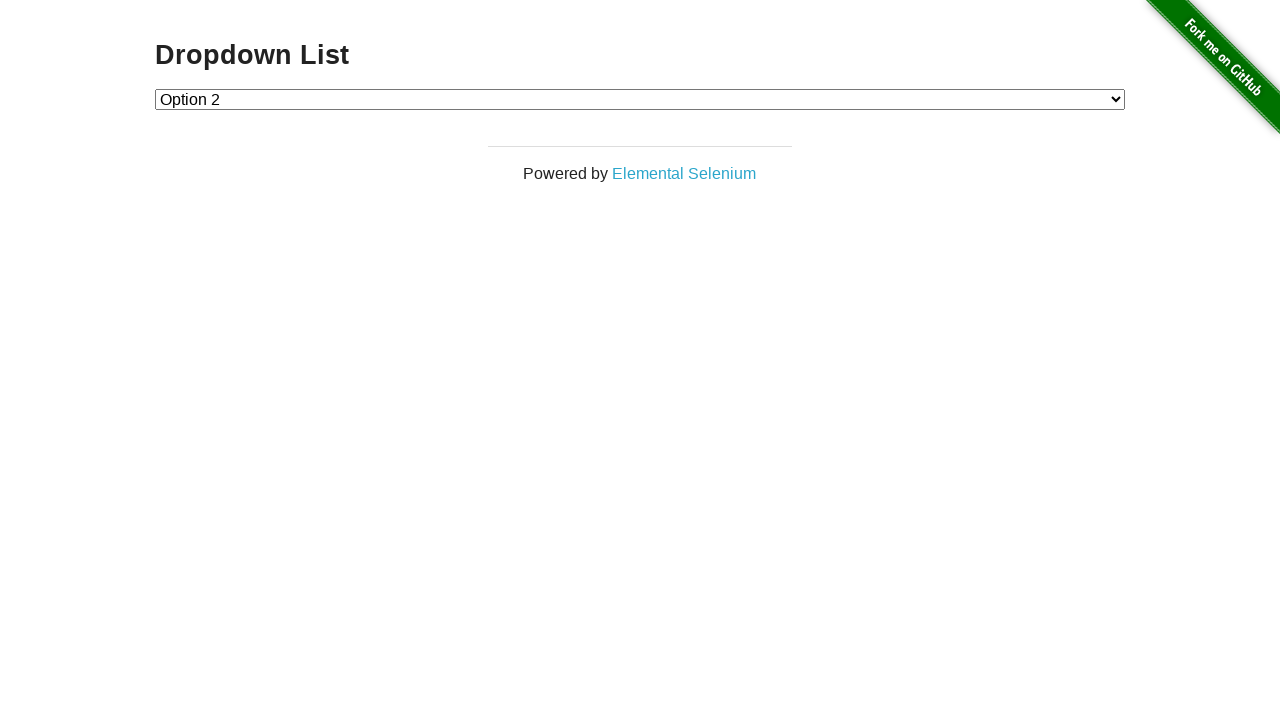